Tests a contact/registration form by filling in name, email, address, phone fields and selecting a gender radio button

Starting URL: https://testautomationpractice.blogspot.com/

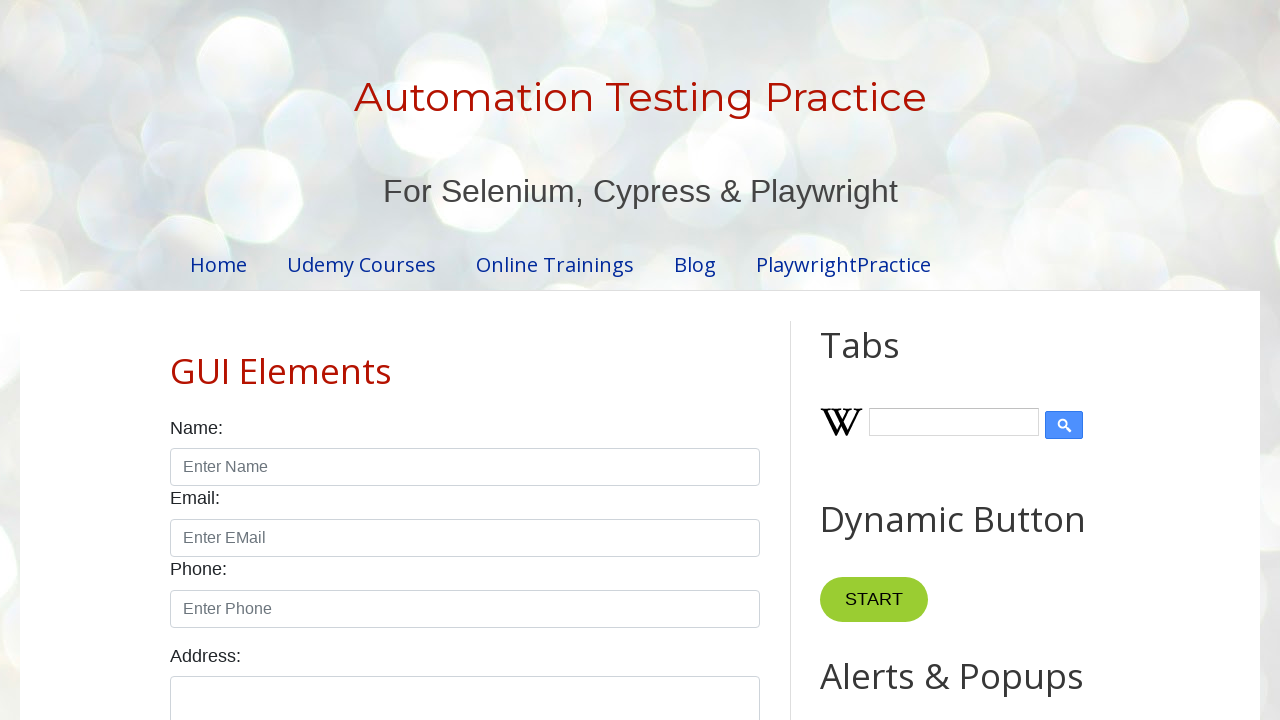

Filled name field with 'Sarah Johnson' on #name
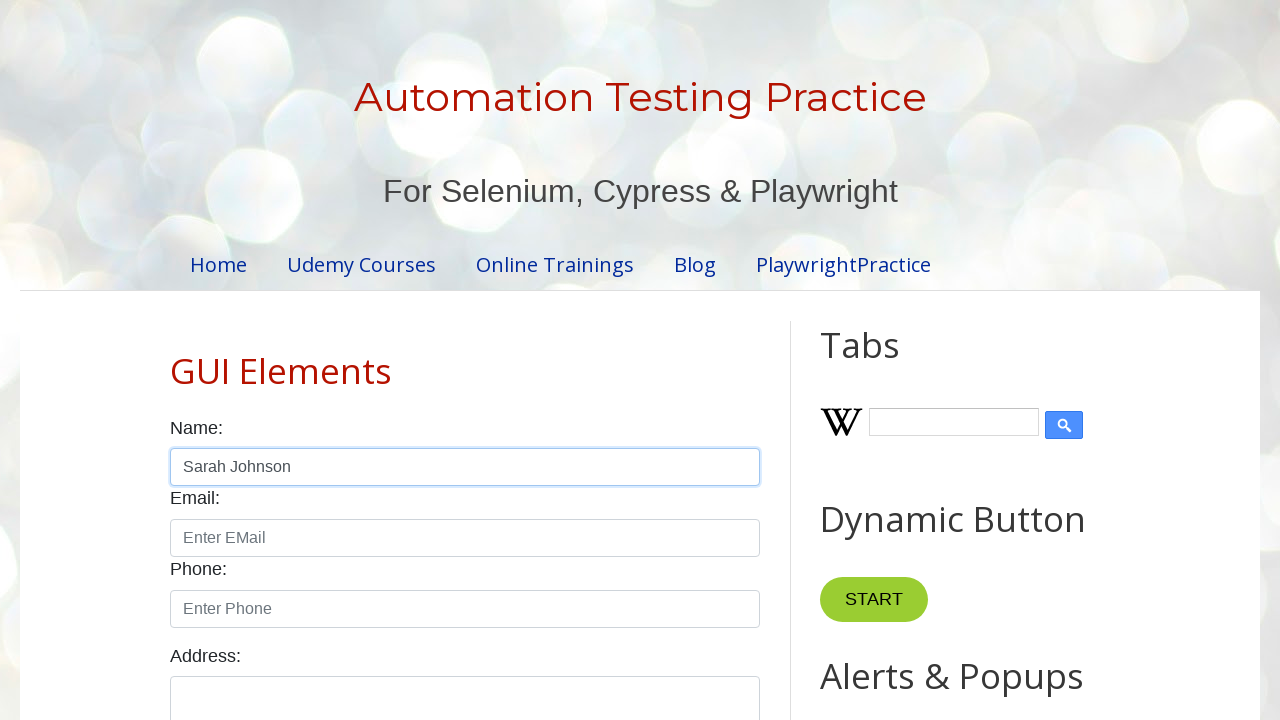

Filled email field with 'sarah.johnson@example.com' on #email
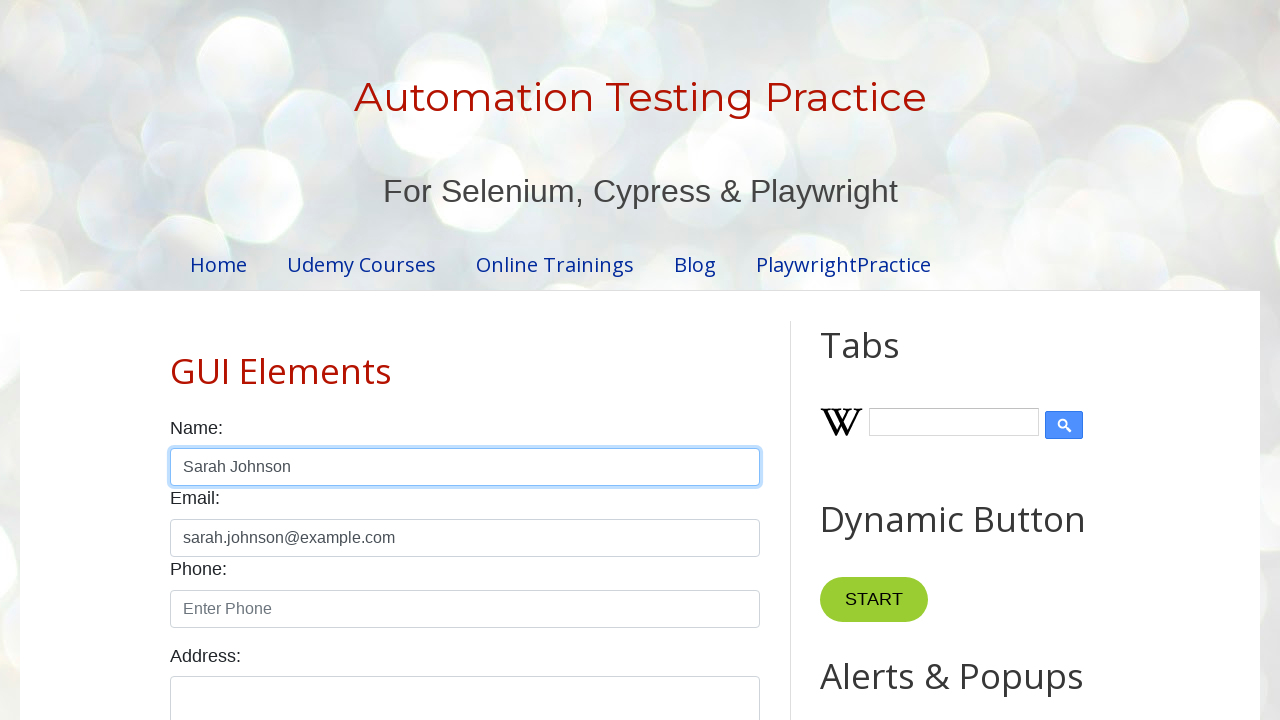

Filled address field with '123 Oak Street, Springfield' on #textarea
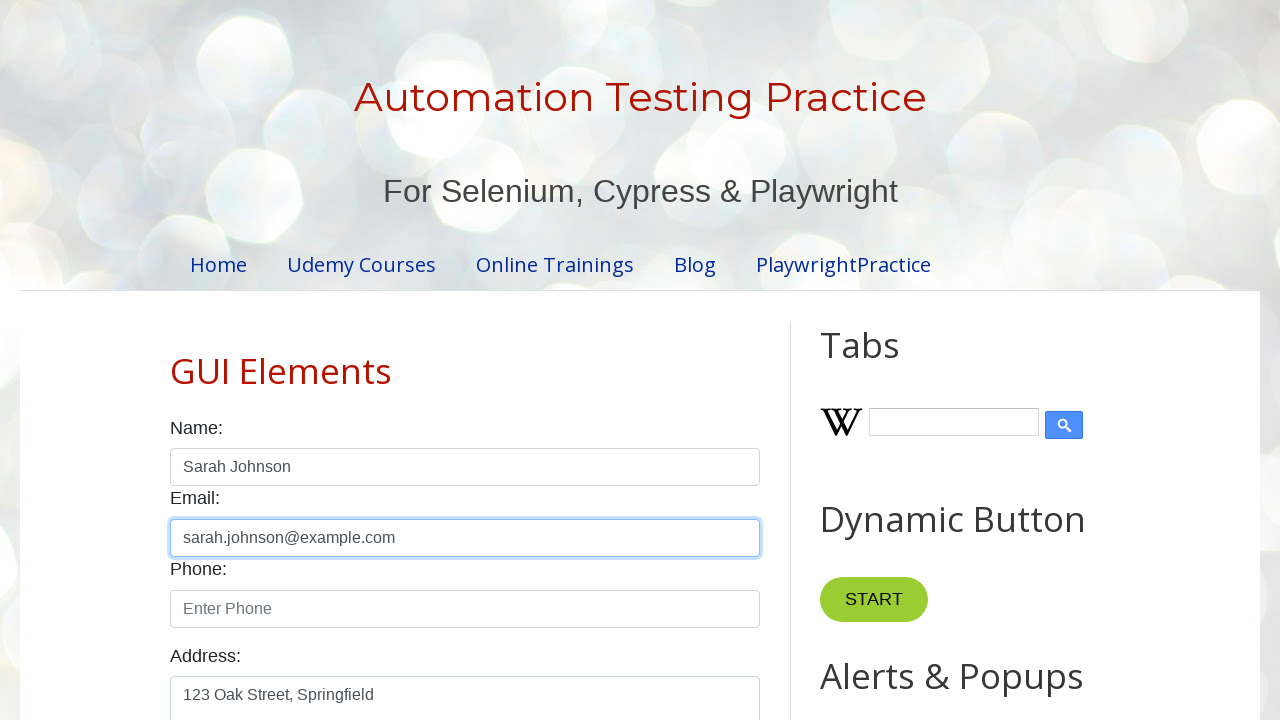

Filled phone field with '0712345678' on #phone
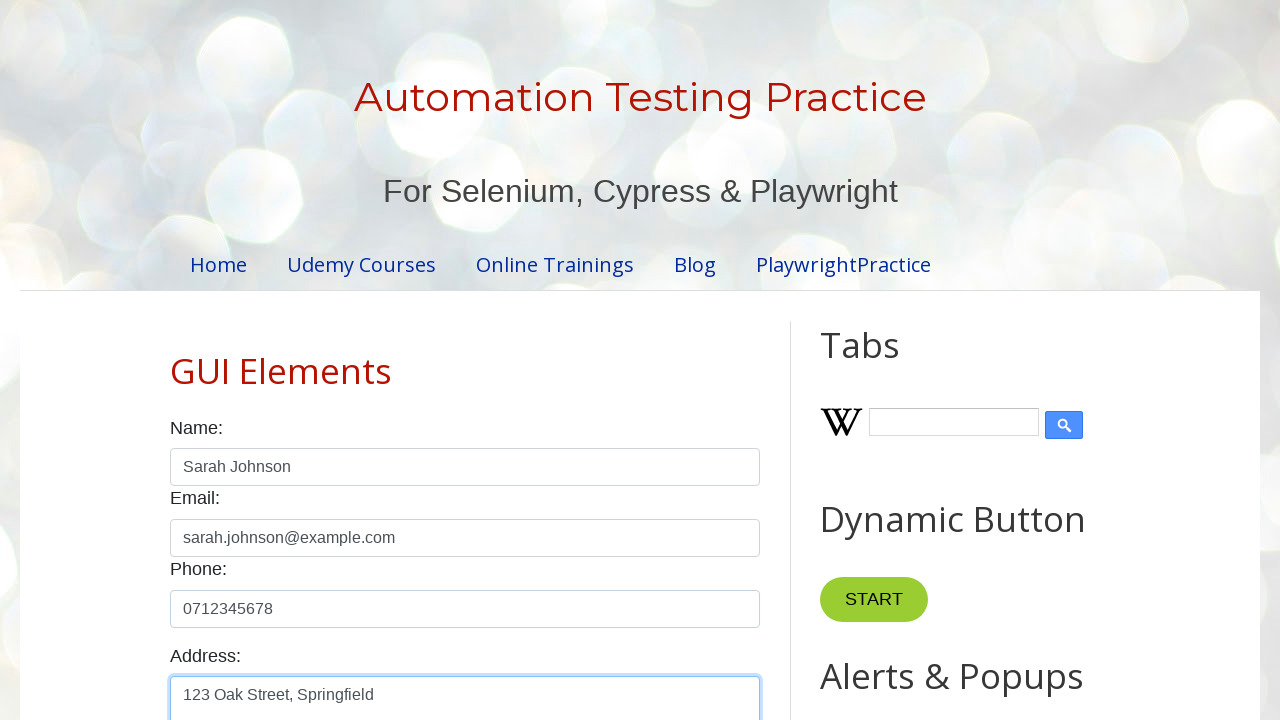

Selected female radio button at (250, 360) on input[value='female']
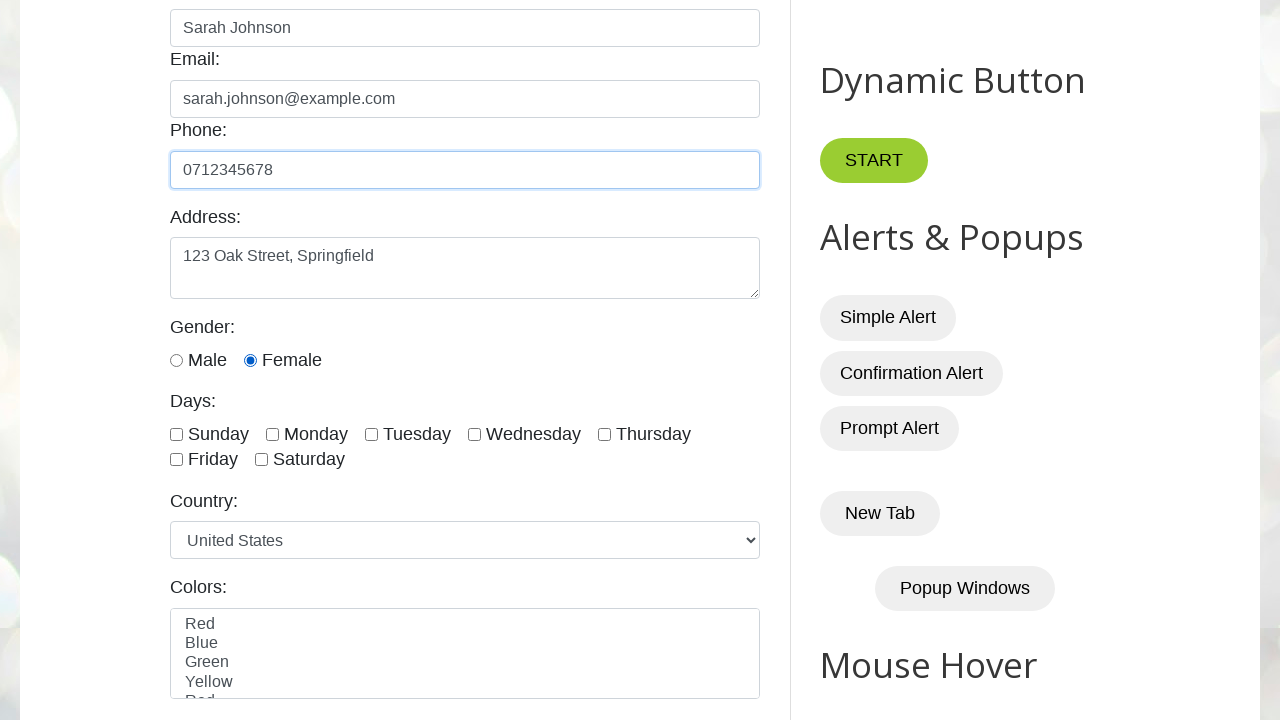

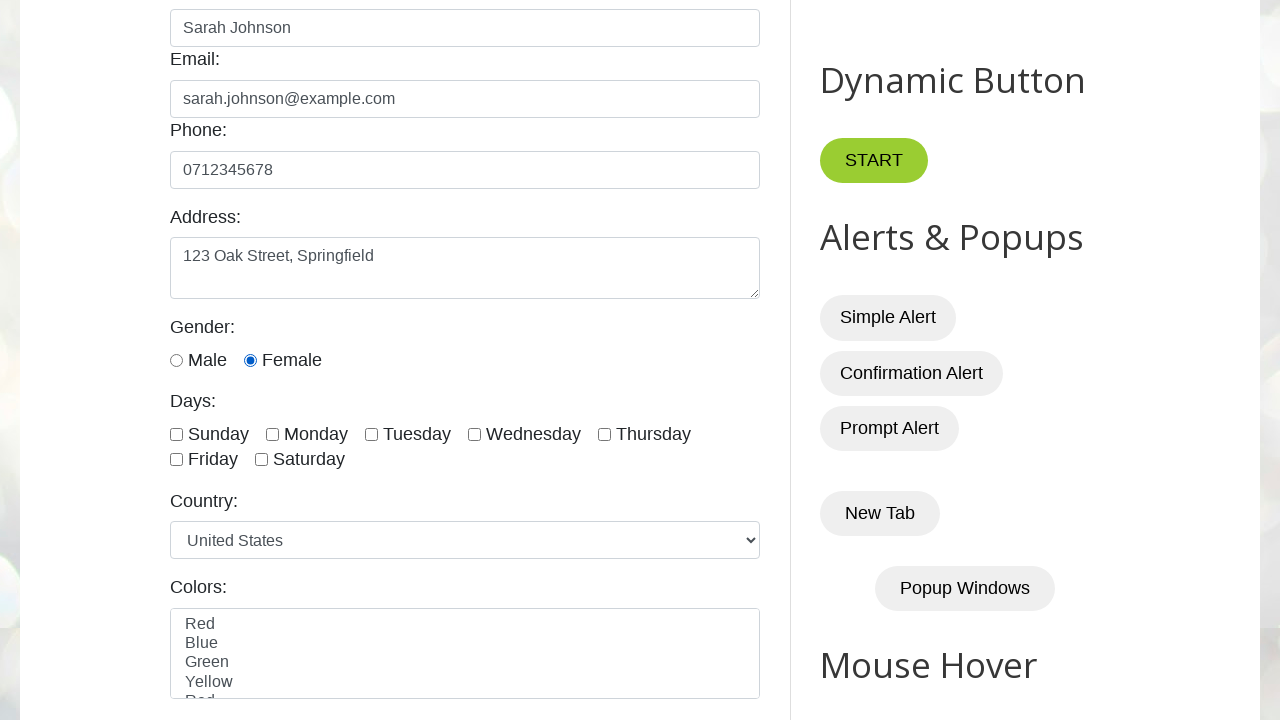